Tests browser window handling by clicking a link to open a new window, switching to the child window to verify its title, closing it, then switching back to the parent window and verifying its title.

Starting URL: https://the-internet.herokuapp.com/windows

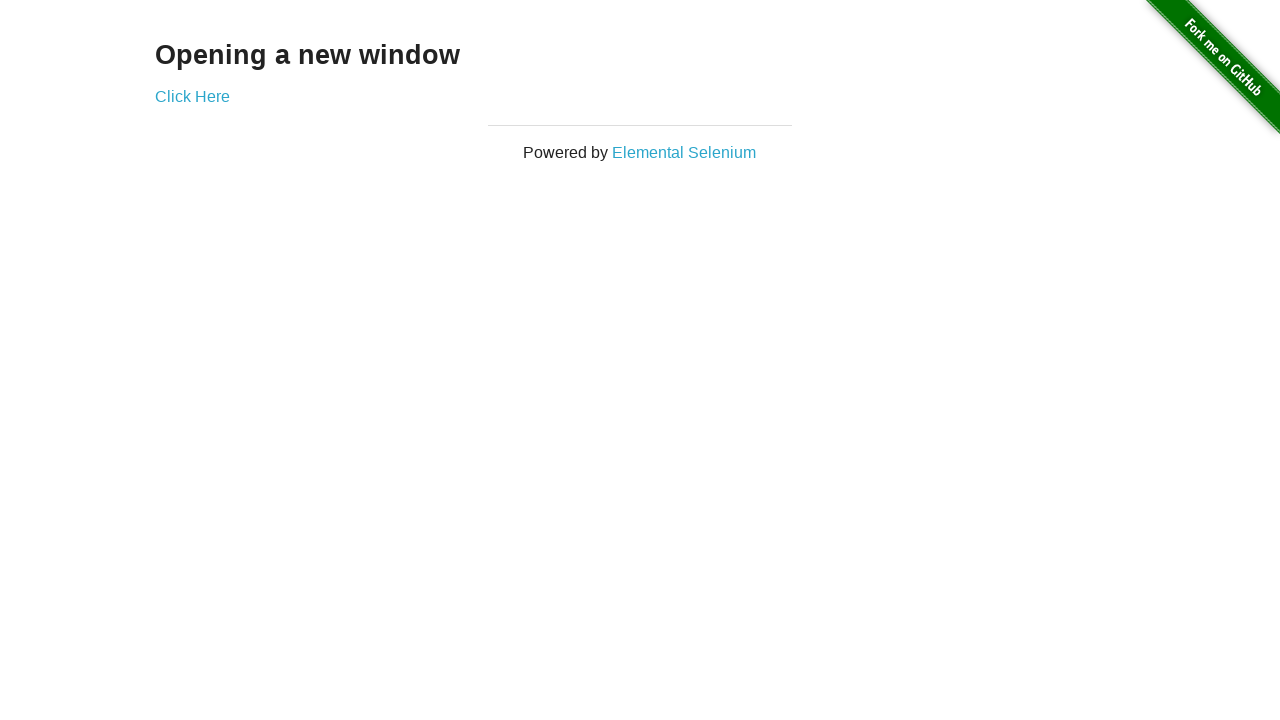

Clicked 'Click Here' link to open new window at (192, 96) on xpath=//a[normalize-space()='Click Here']
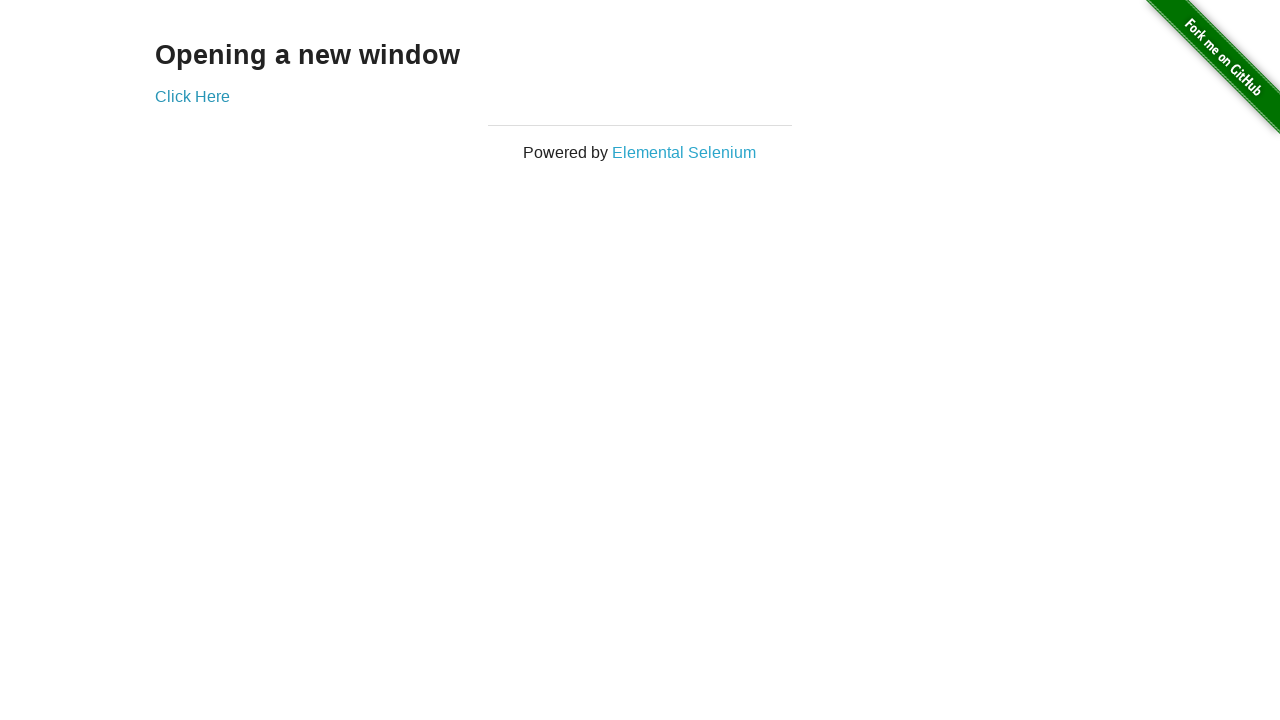

New child window opened and obtained reference
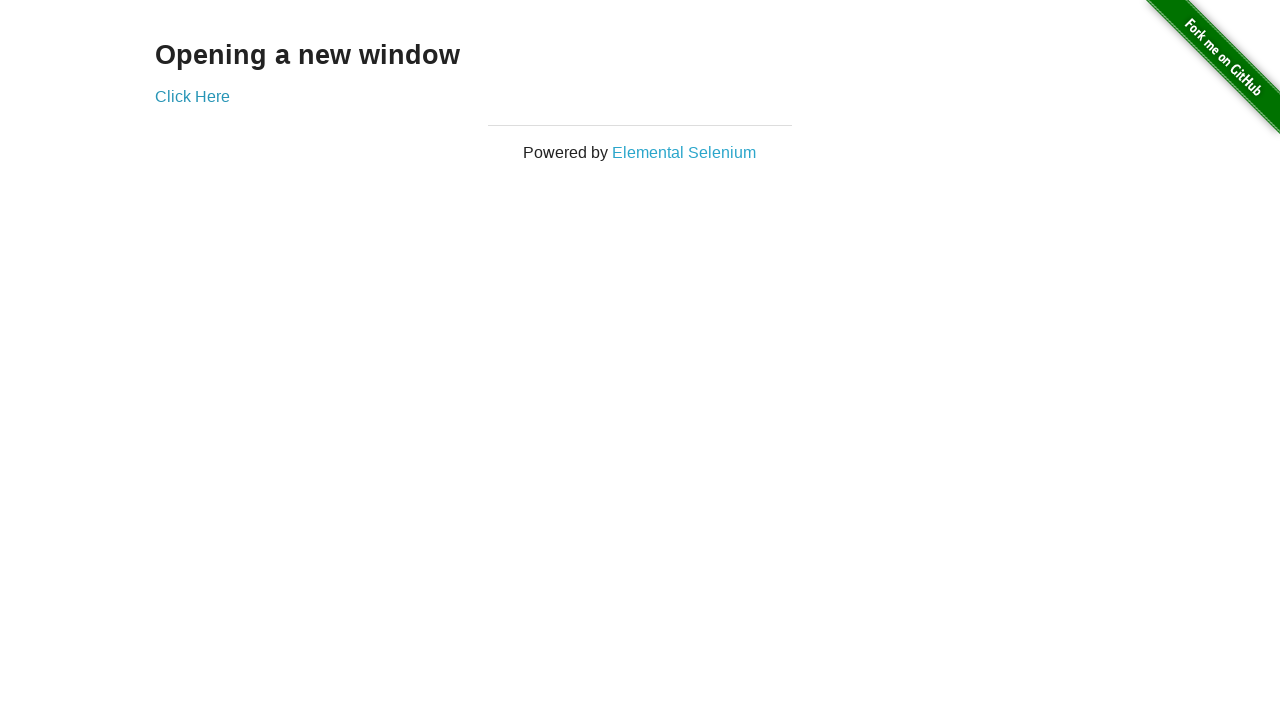

Child window fully loaded
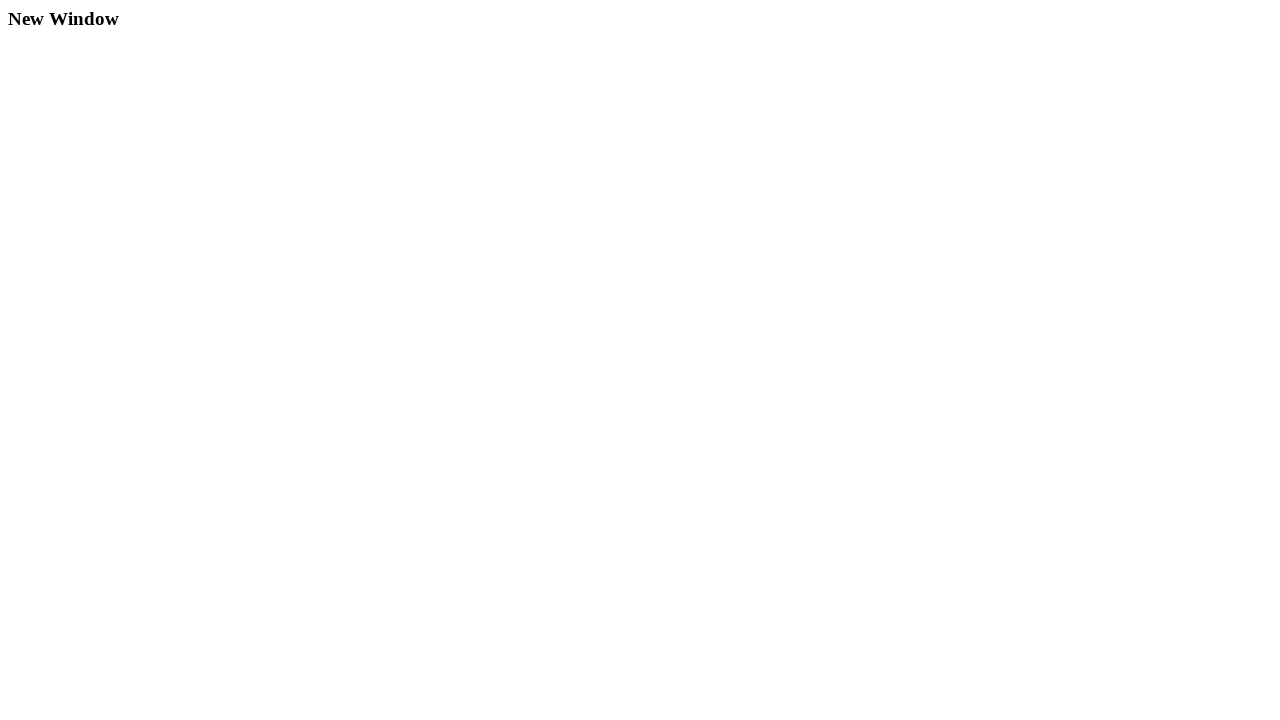

Retrieved child window title: 'New Window'
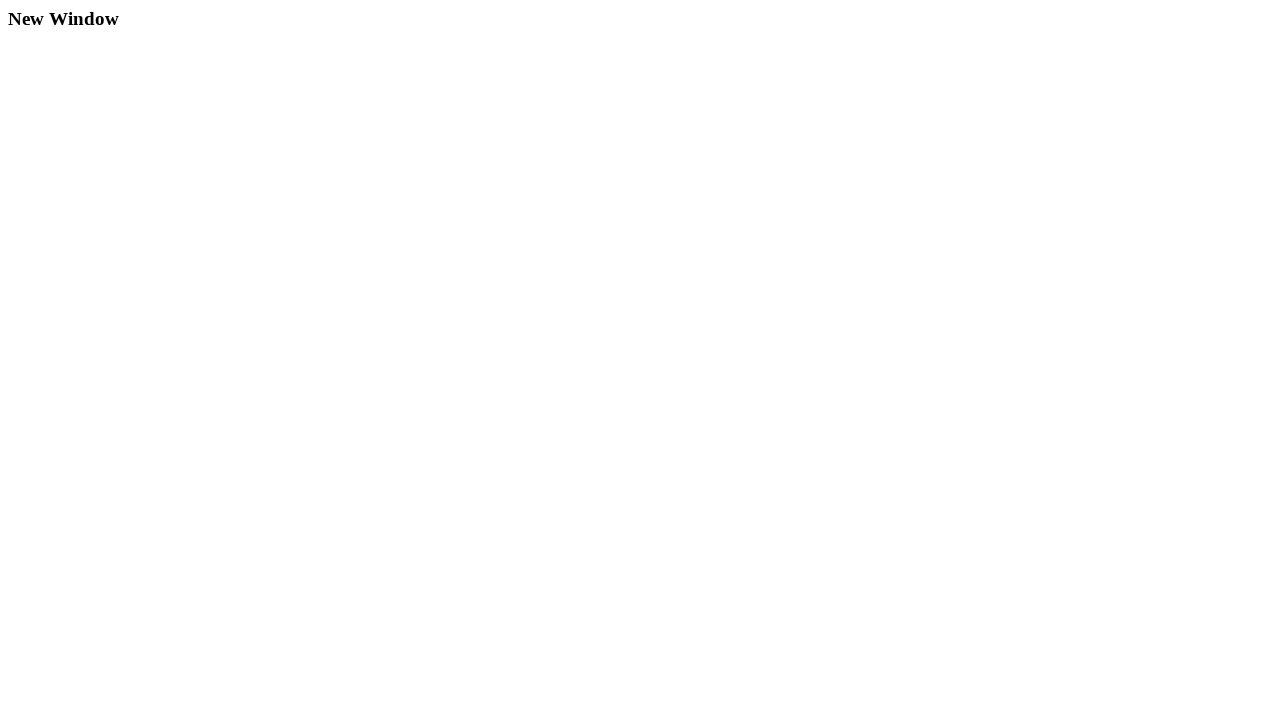

Verified child window title is 'New Window'
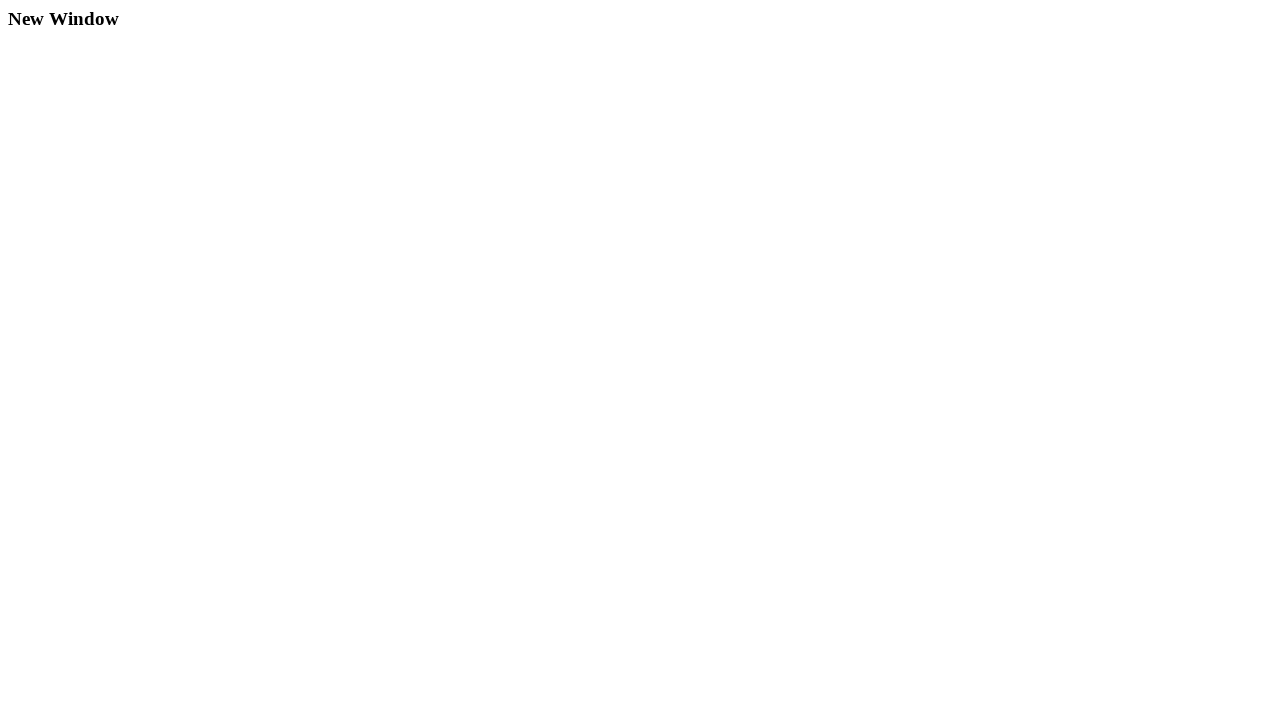

Closed child window
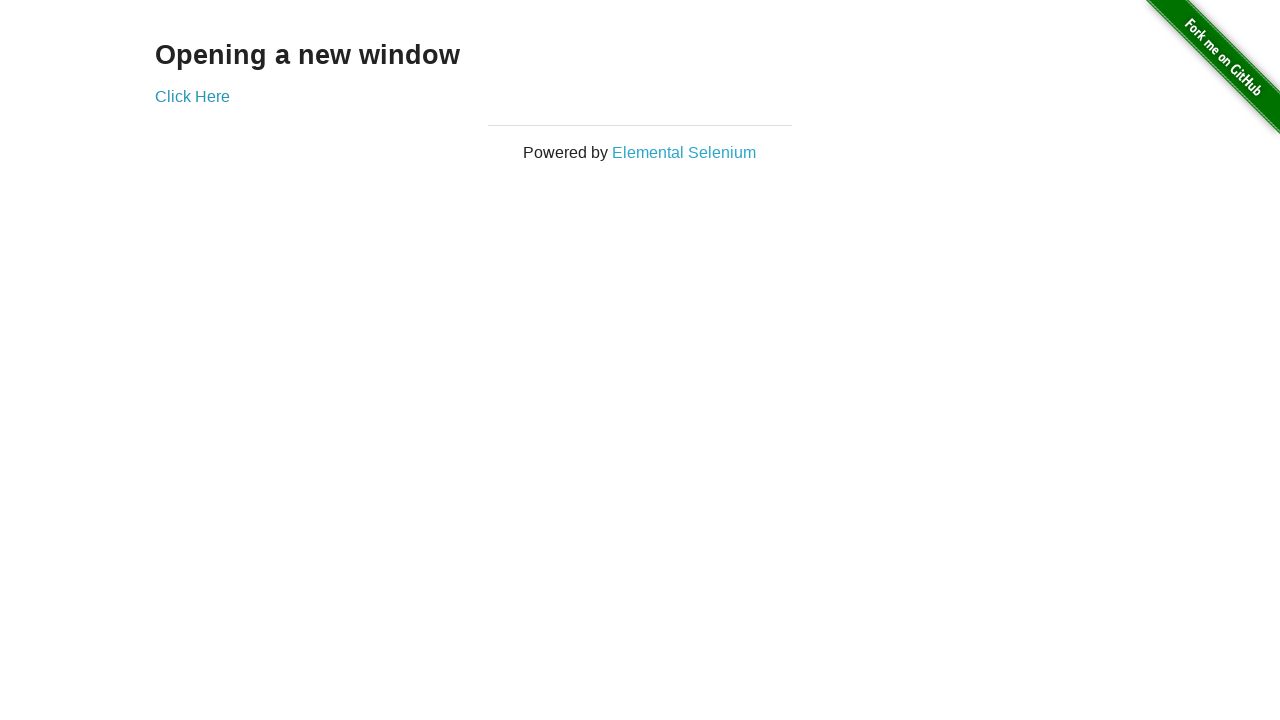

Switched focus back to parent window
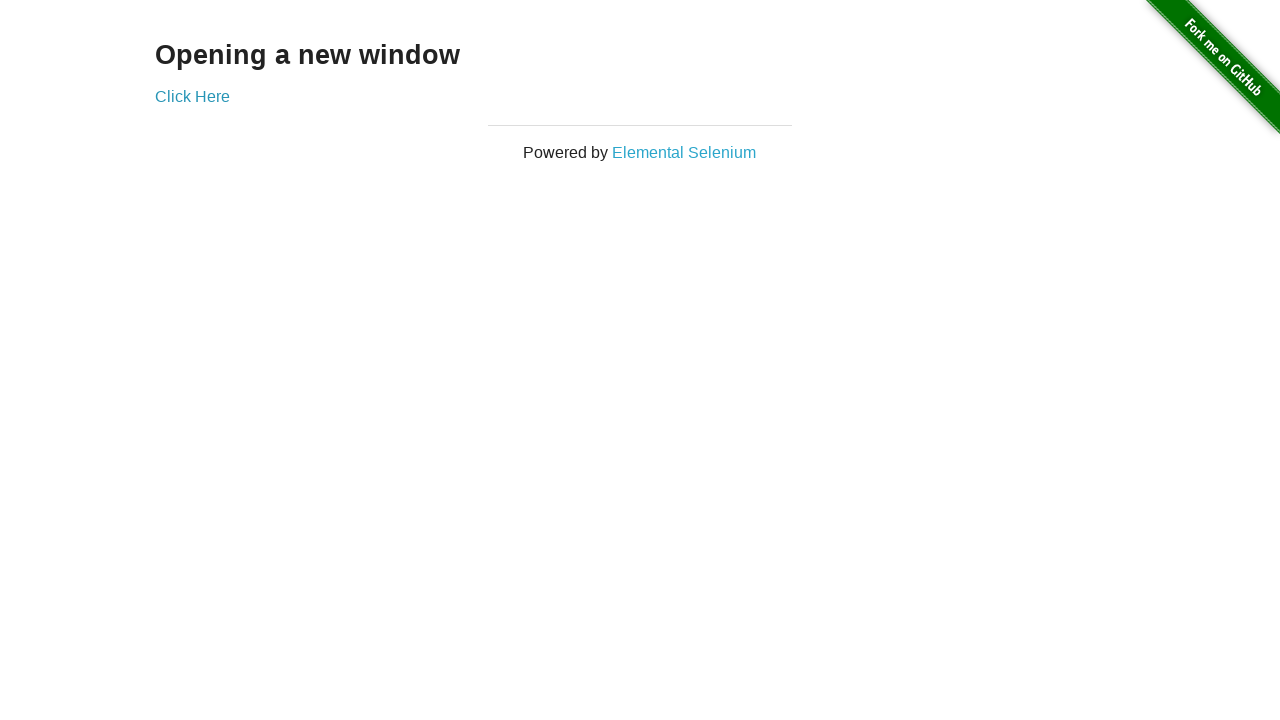

Retrieved parent window title: 'The Internet'
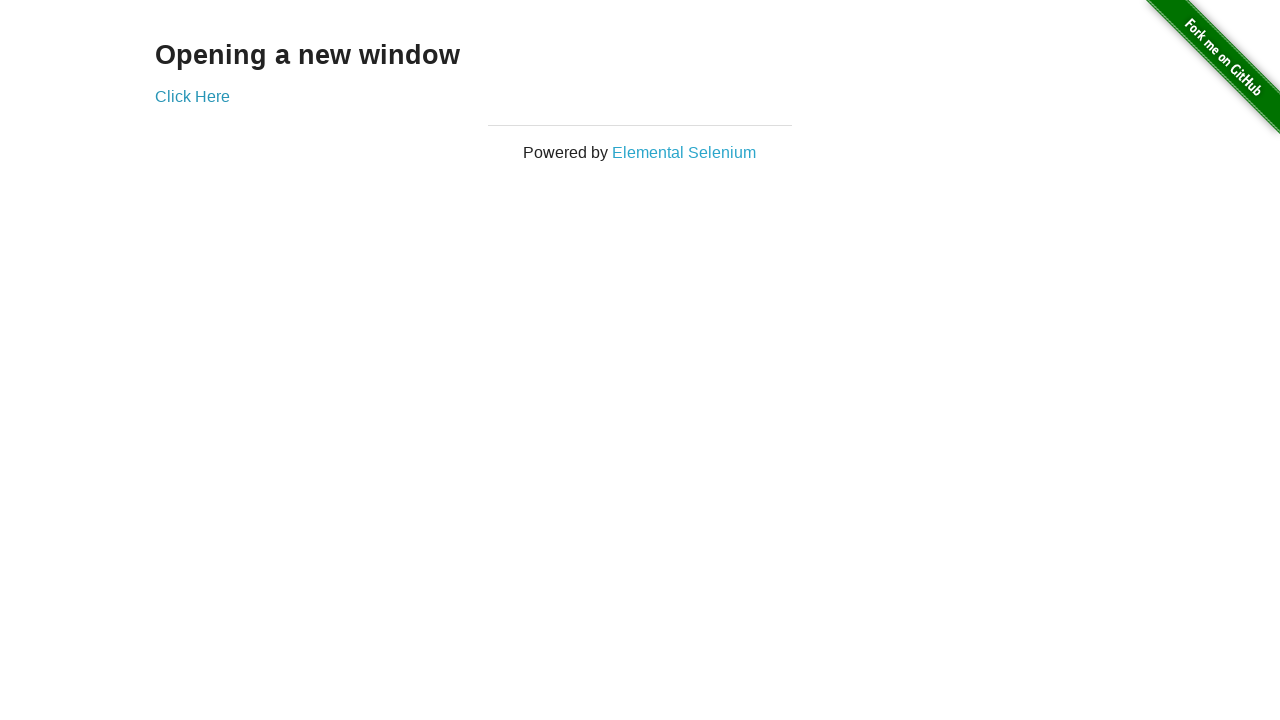

Verified parent window title is 'The Internet'
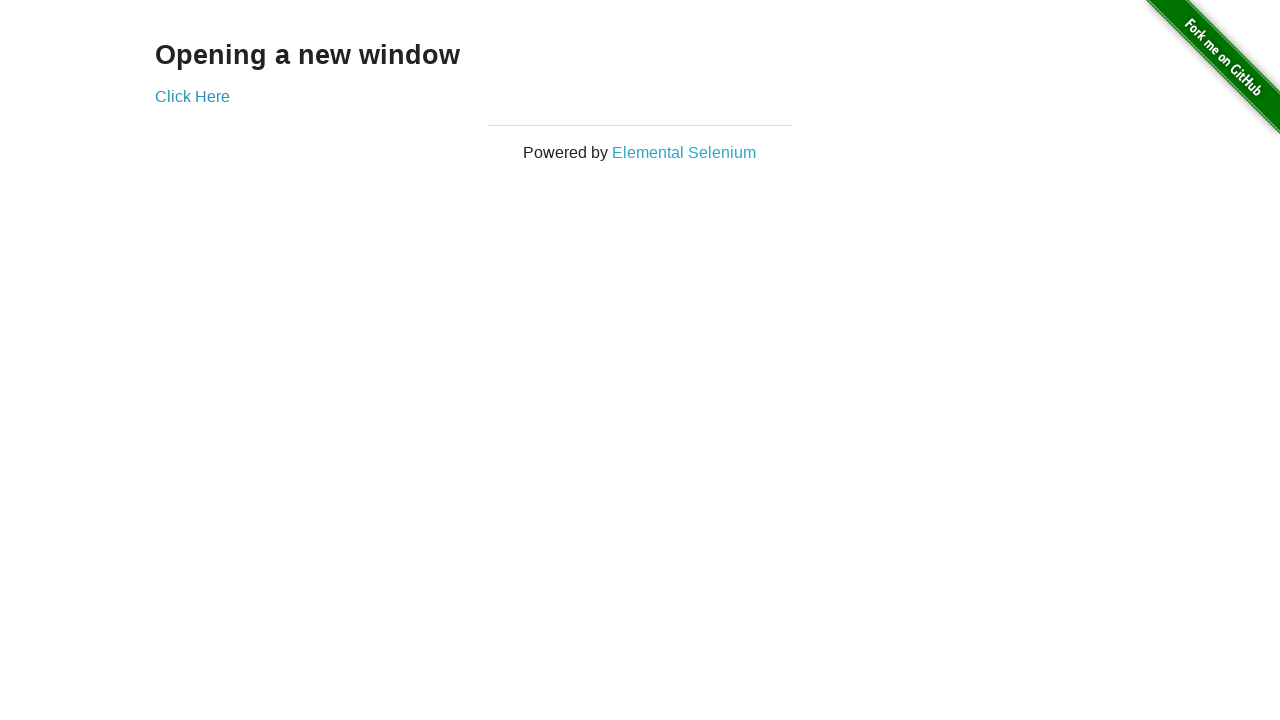

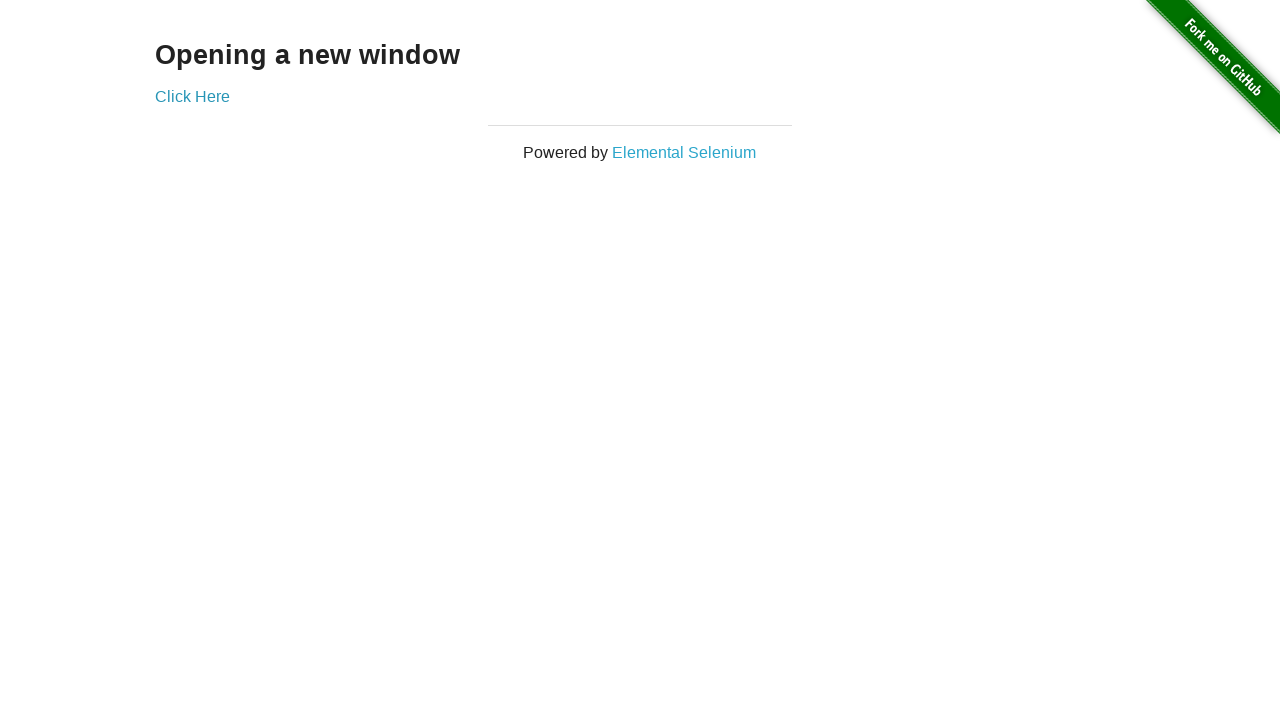